Tests autocomplete functionality by entering a noise character and verifying suggestions appear

Starting URL: http://jqueryui.com/autocomplete/

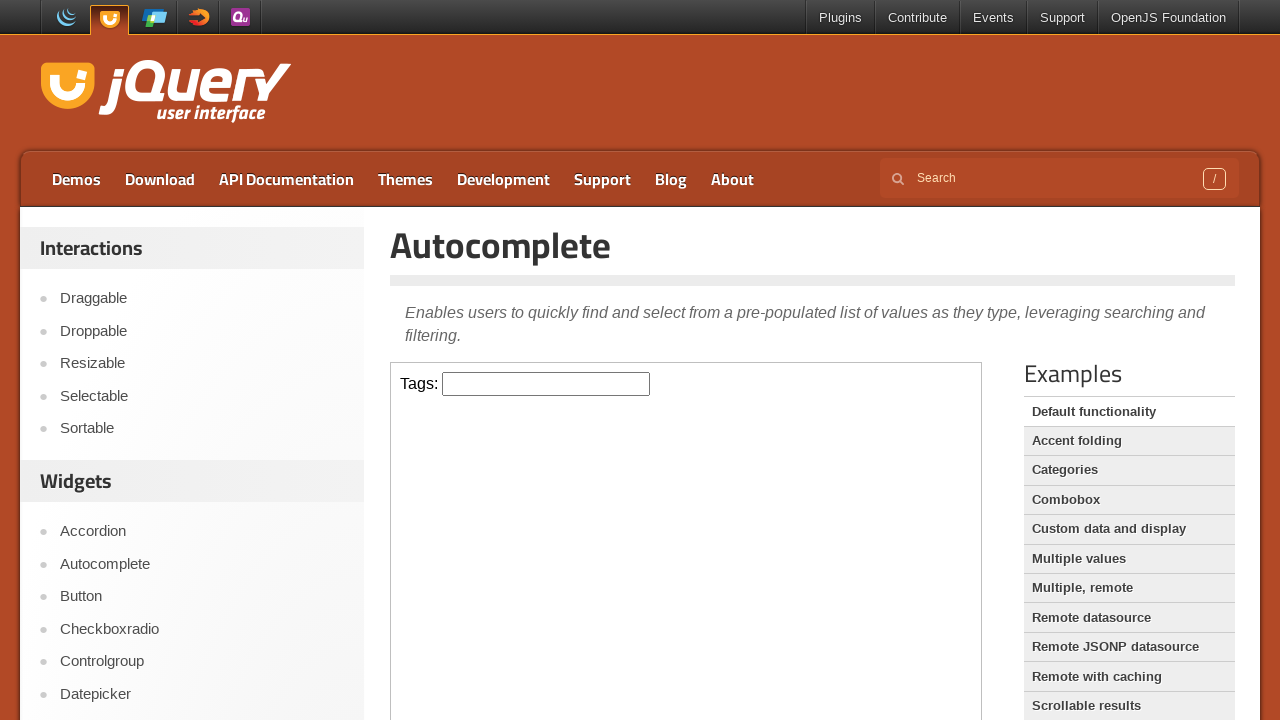

Located the demo frame containing the autocomplete widget
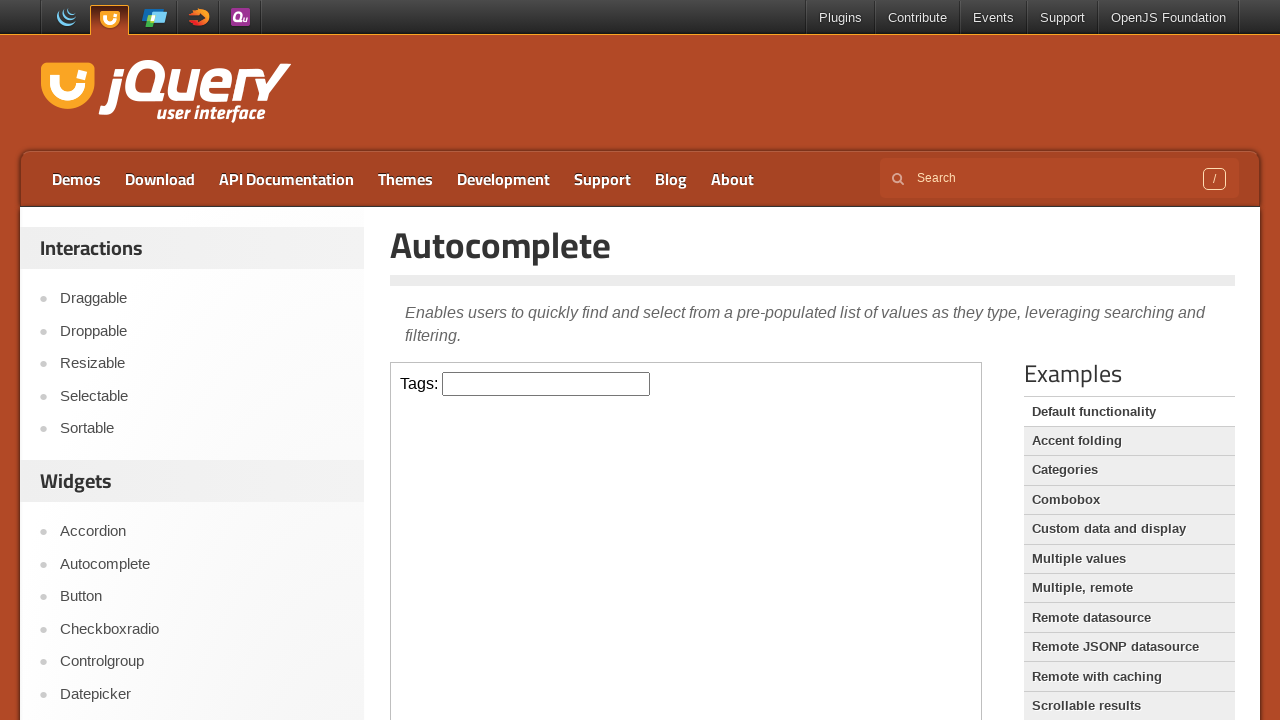

Entered noise character 'E' in the autocomplete input field on .demo-frame >> internal:control=enter-frame >> #tags
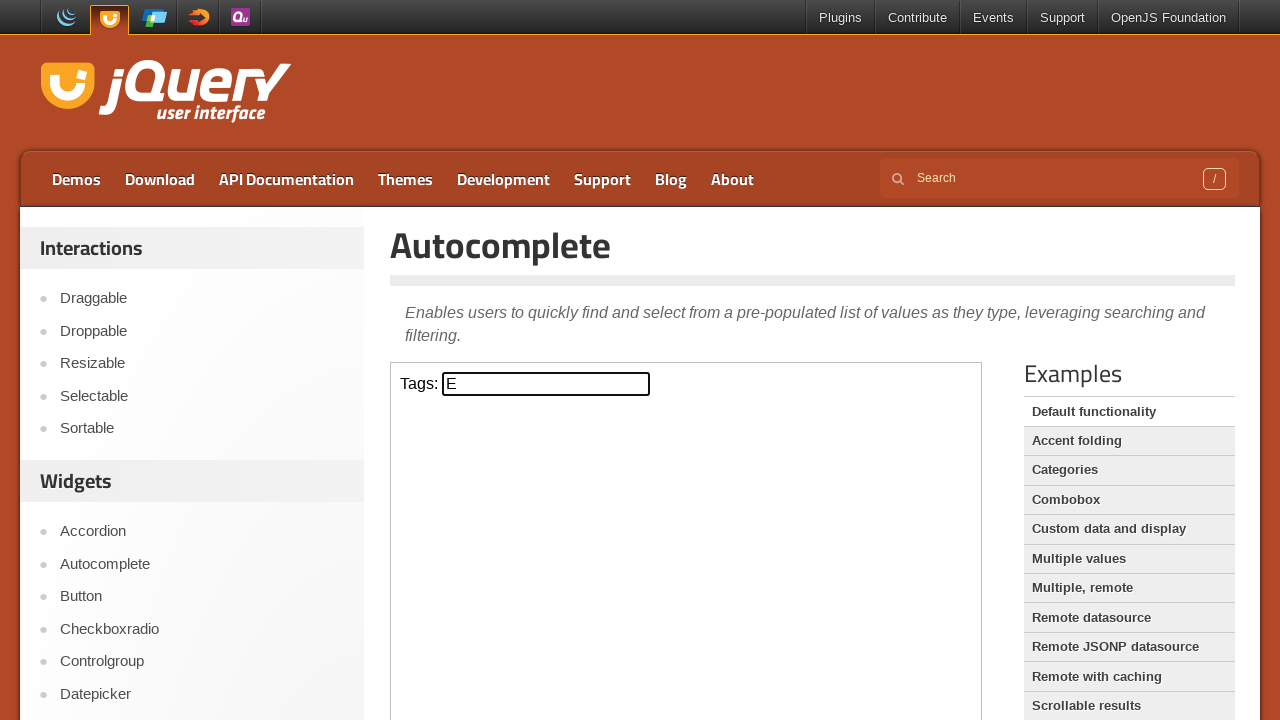

Autocomplete suggestions appeared after entering the noise character
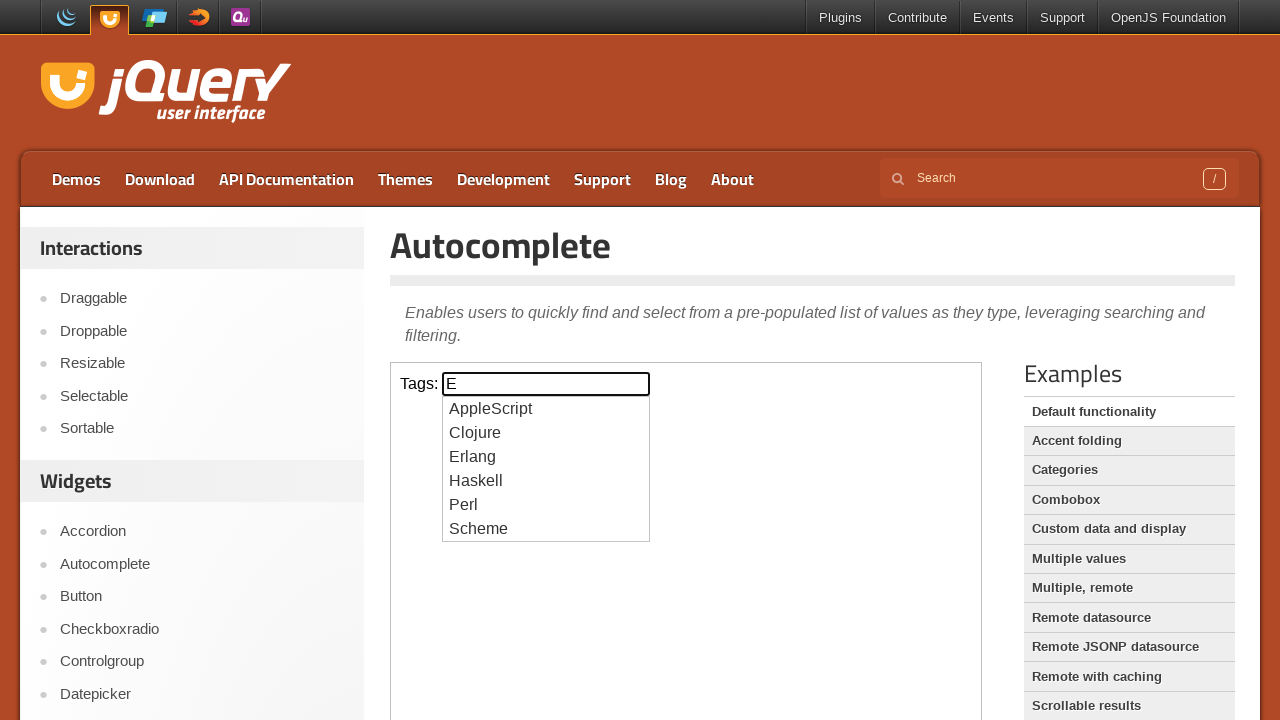

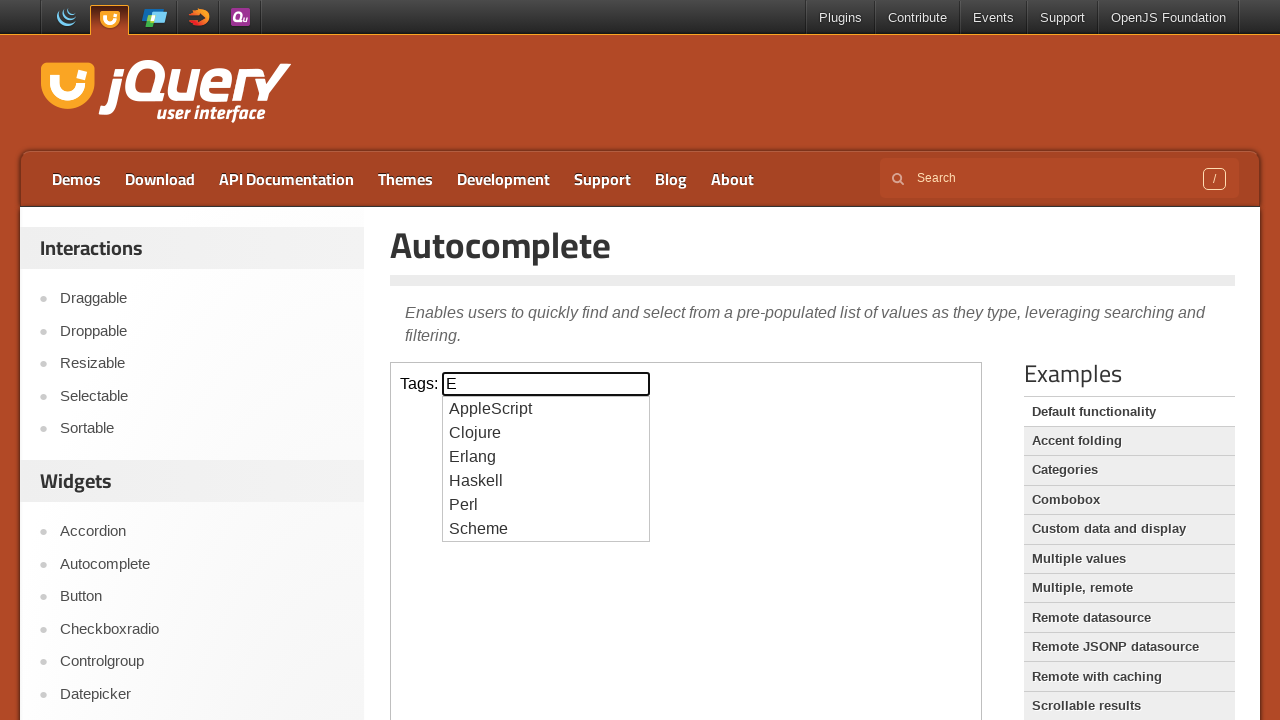